Tests the Input Form Submit demo by filling out a complete form with personal information and address details, then submitting it.

Starting URL: https://www.lambdatest.com/selenium-playground/

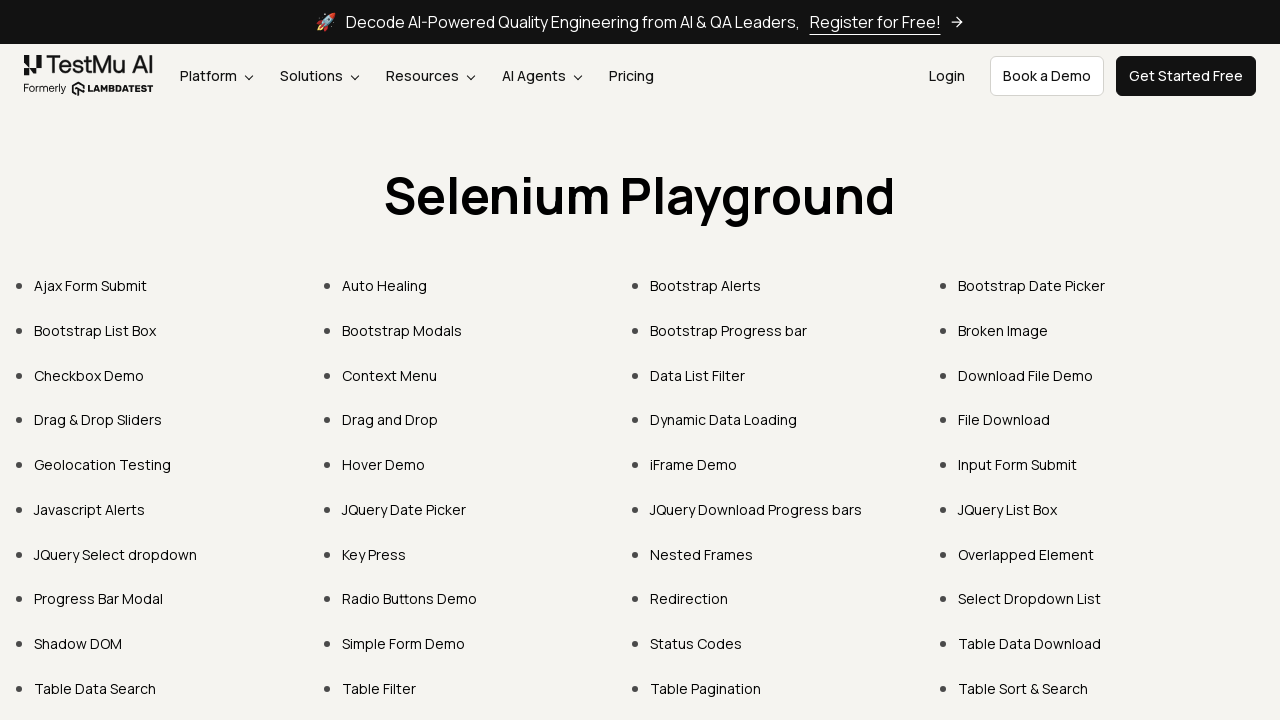

Clicked on Input Form Submit link at (1018, 464) on text=Input Form Submit
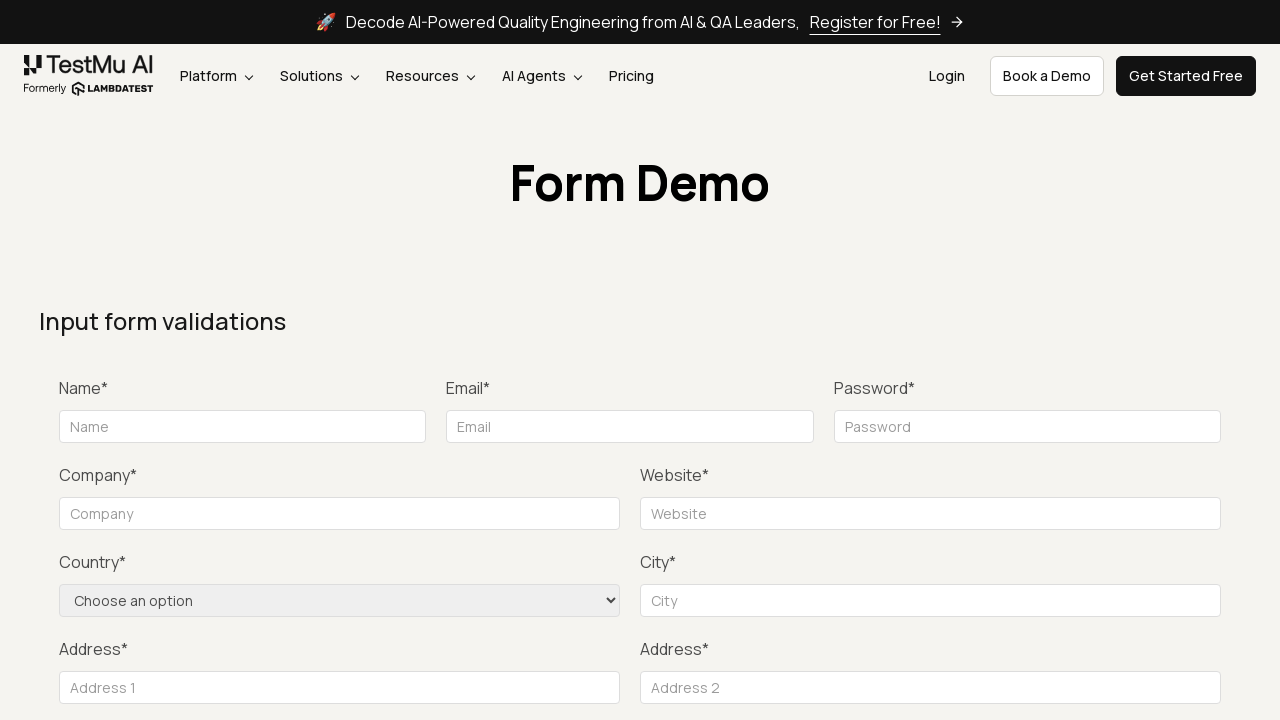

Form loaded and name field is visible
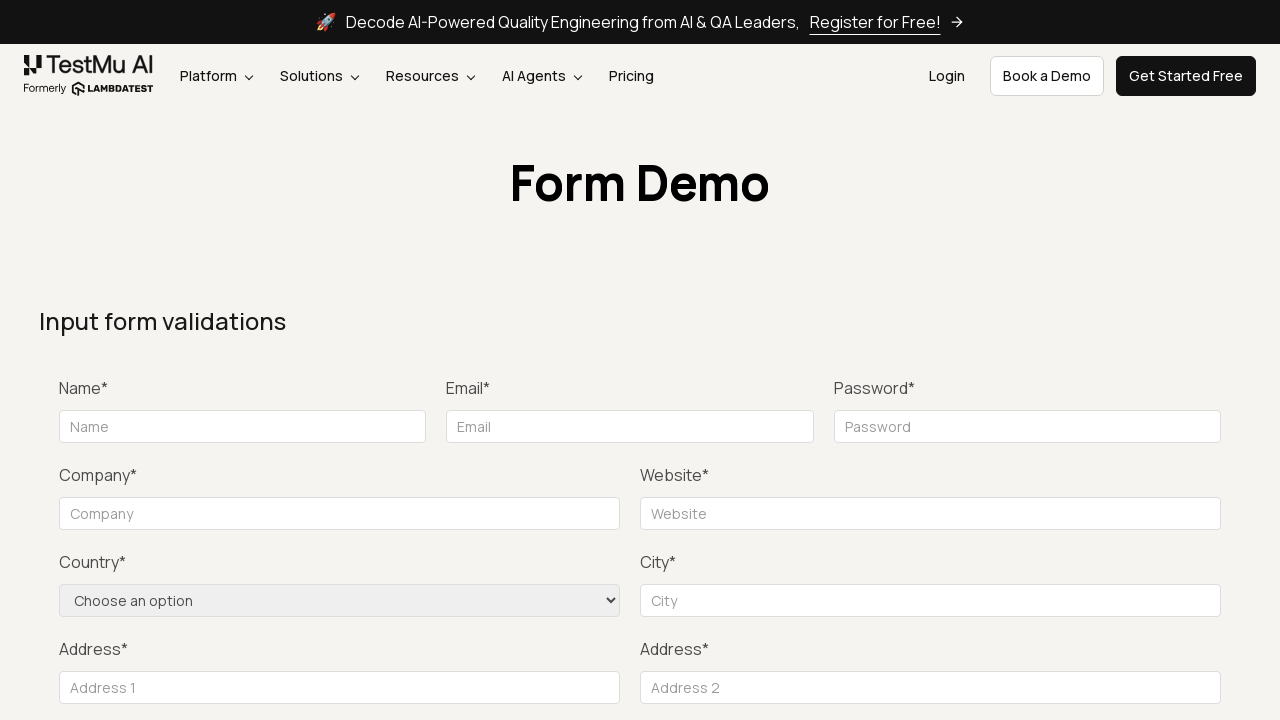

Filled name field with 'Jennifer Smith' on #name
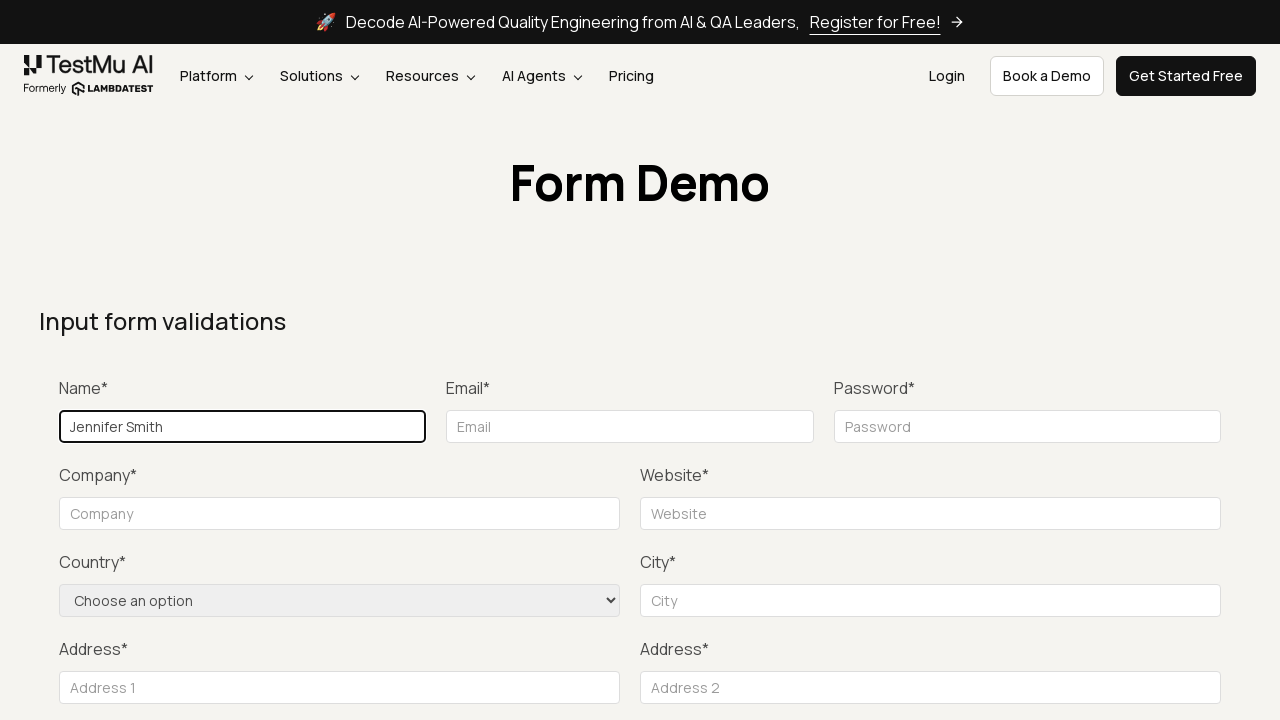

Filled email field with 'jennifer.smith@example.com' on #inputEmail4
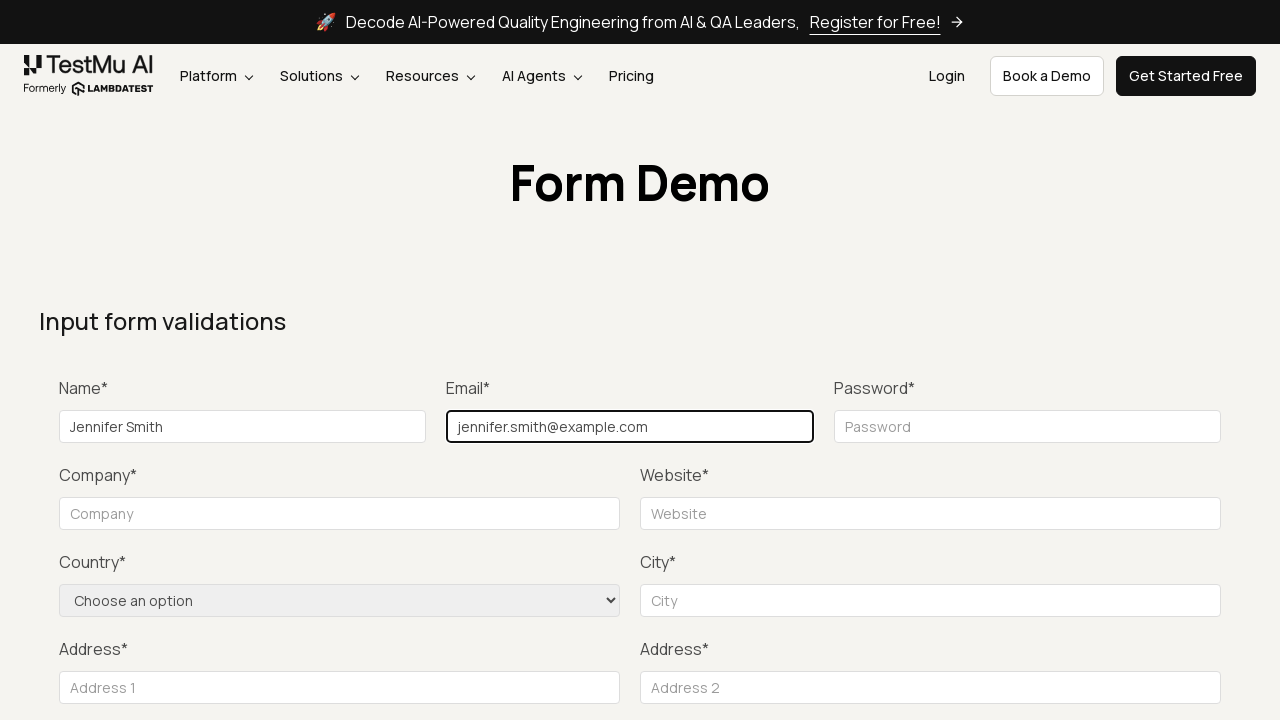

Filled password field with 'securePass789' on #inputPassword4
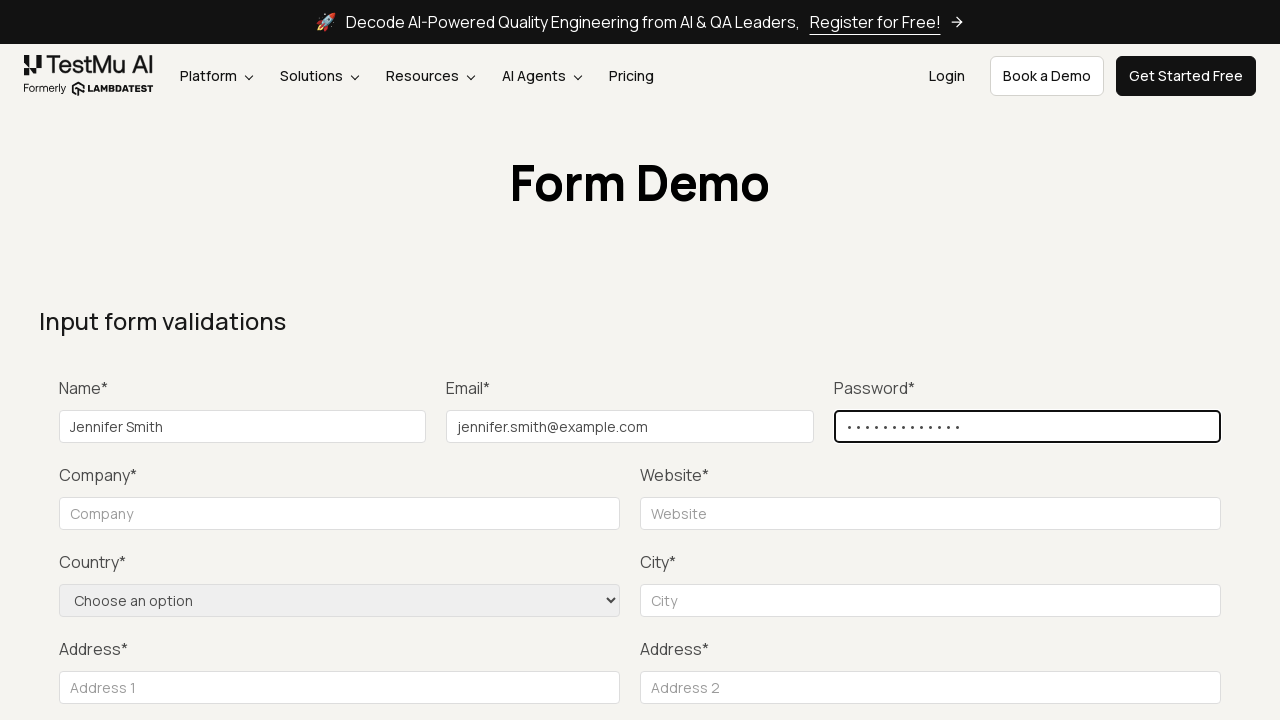

Filled company field with 'Tech Solutions Inc' on #company
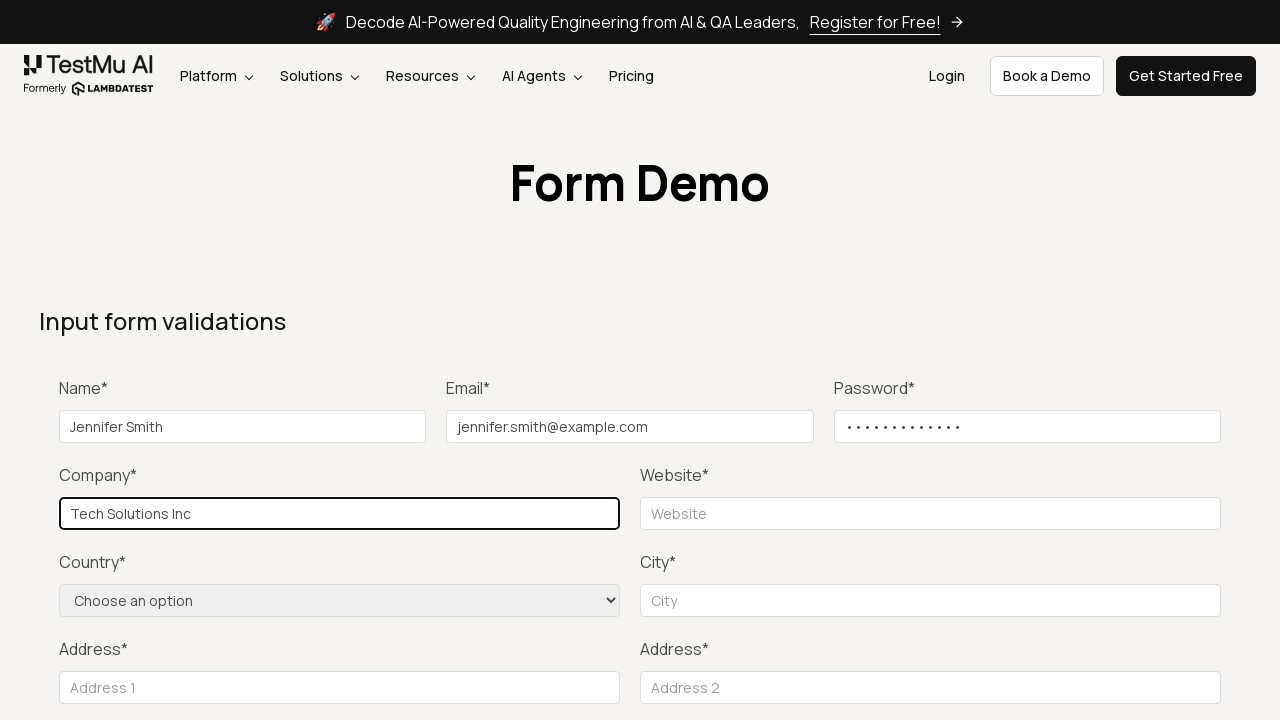

Filled website name field with 'https://www.techsolutions.com/' on #websitename
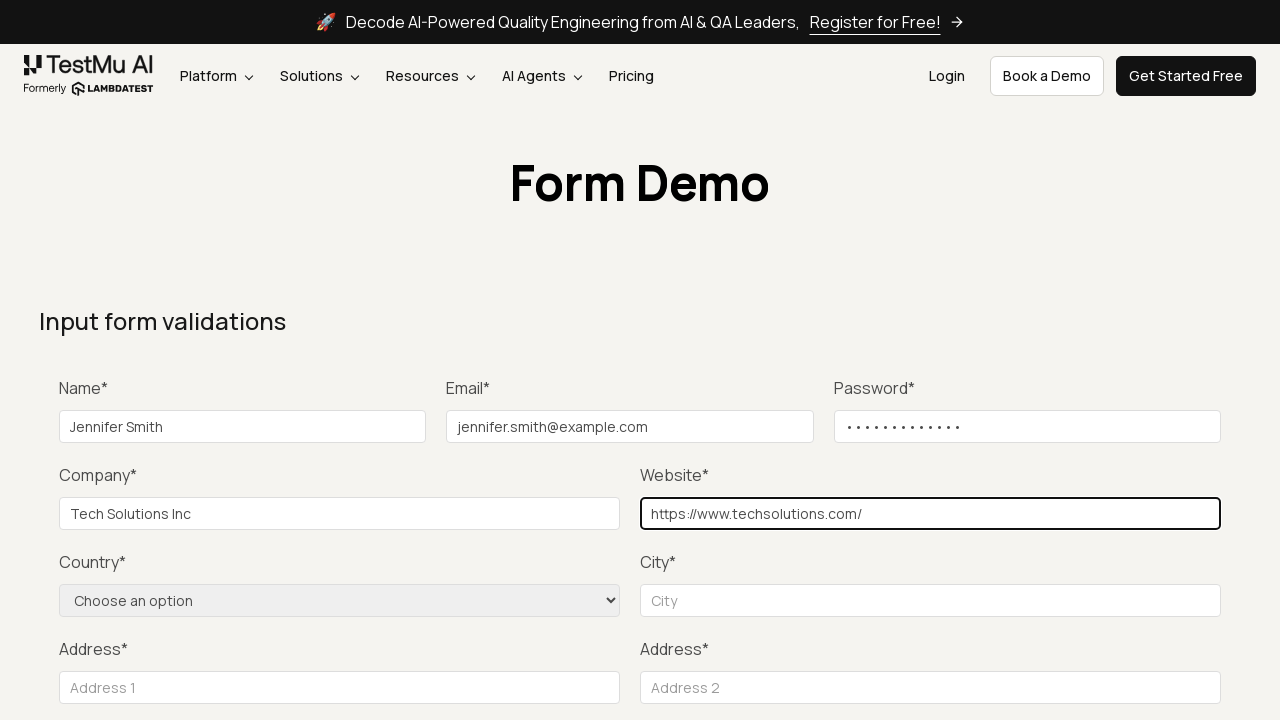

Selected 'United States' from country dropdown on select[name='country']
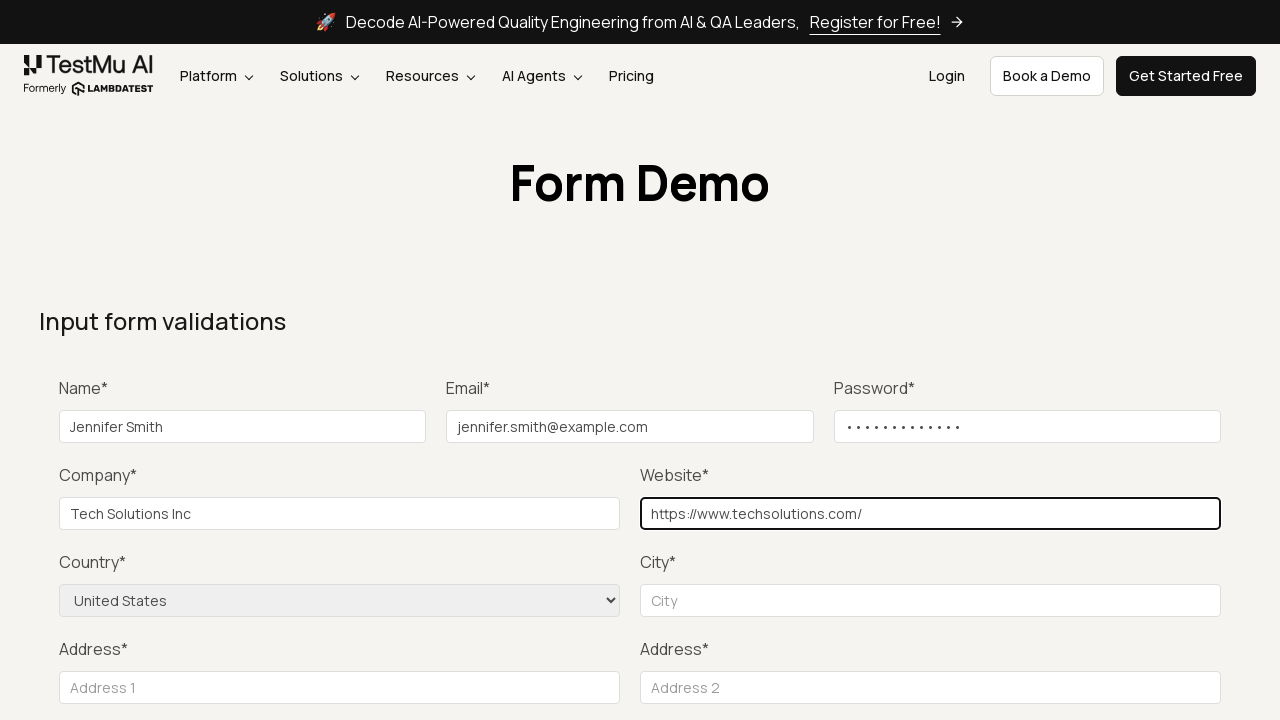

Filled city field with 'Austin' on #inputCity
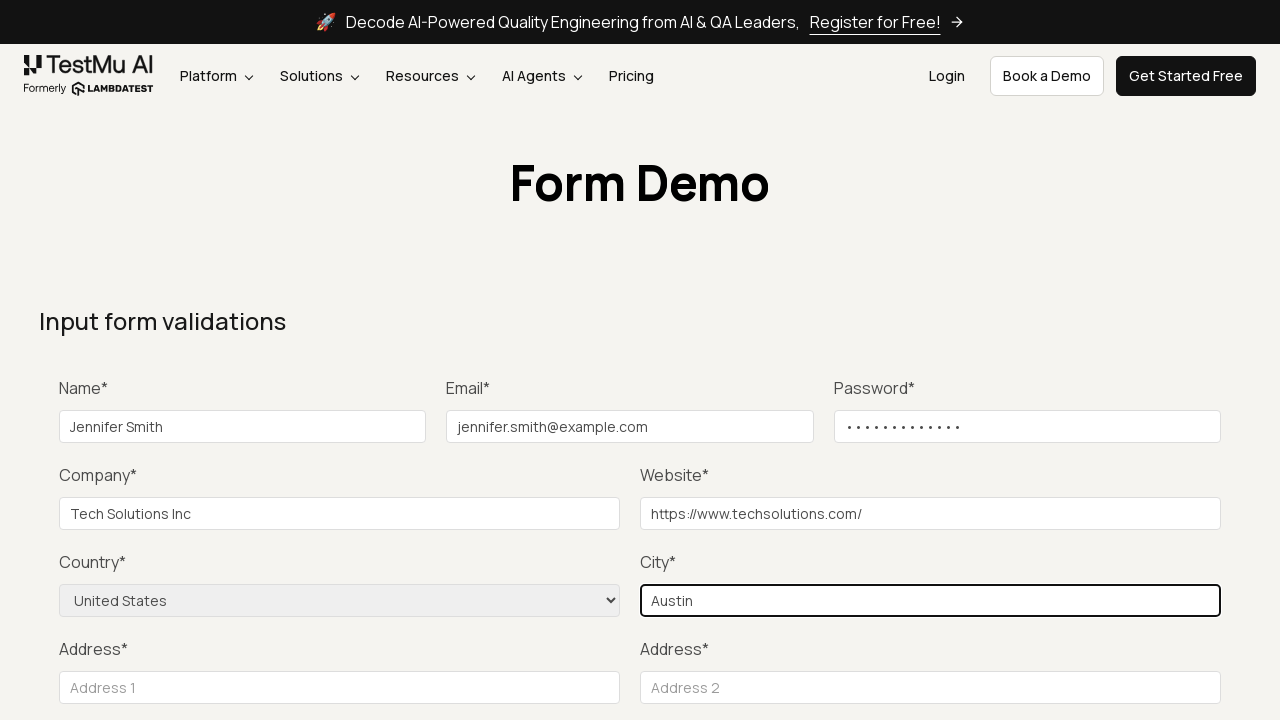

Filled address 1 field with '123 Oak Street' on #inputAddress1
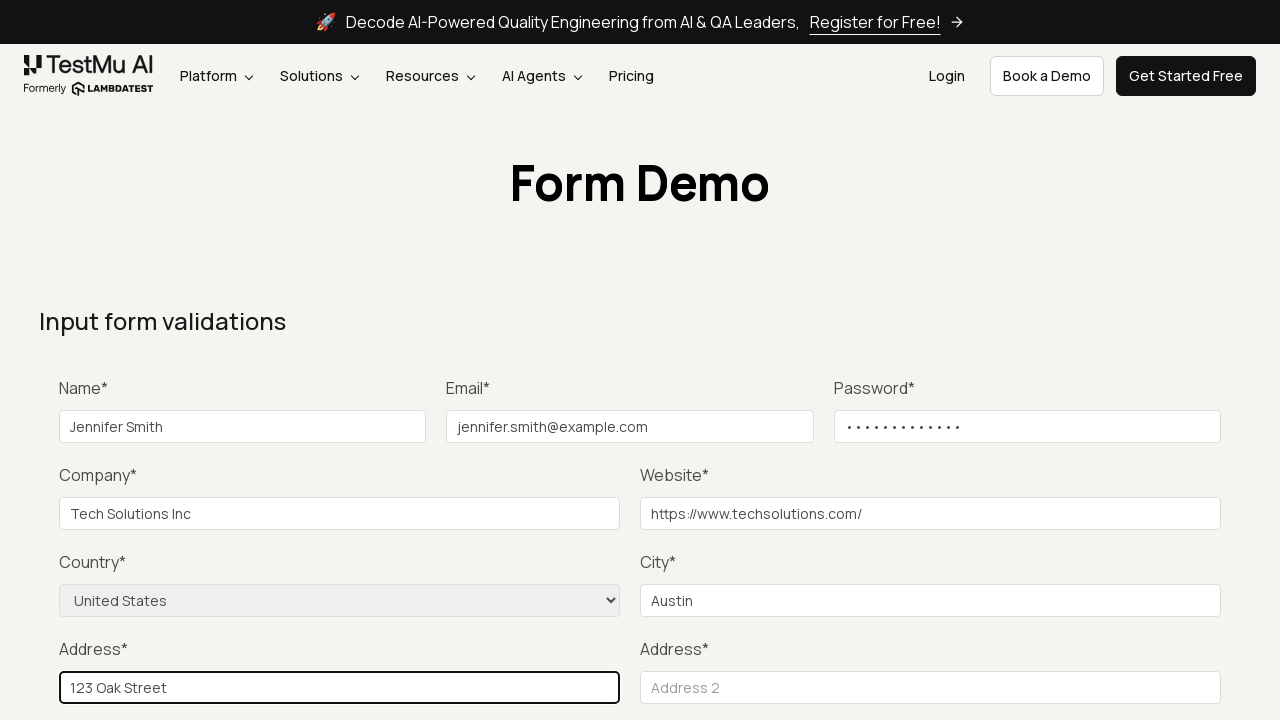

Filled address 2 field with 'Suite 456' on #inputAddress2
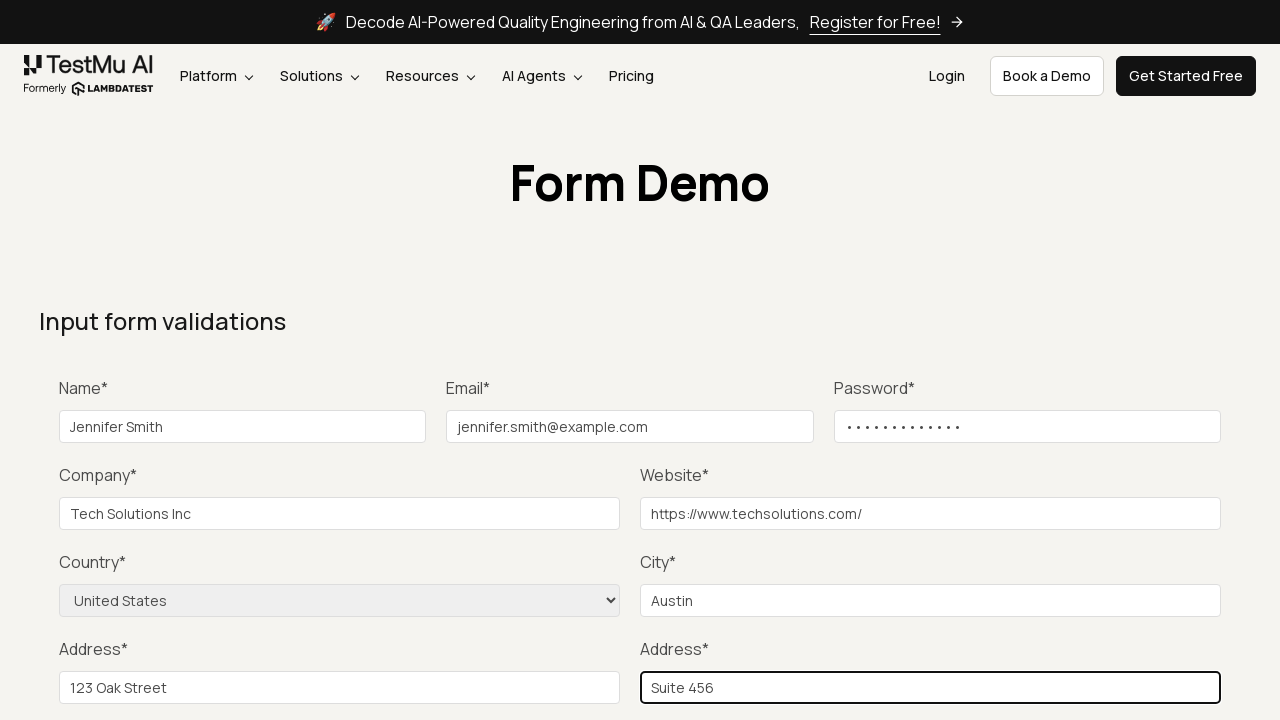

Filled state field with 'Texas' on #inputState
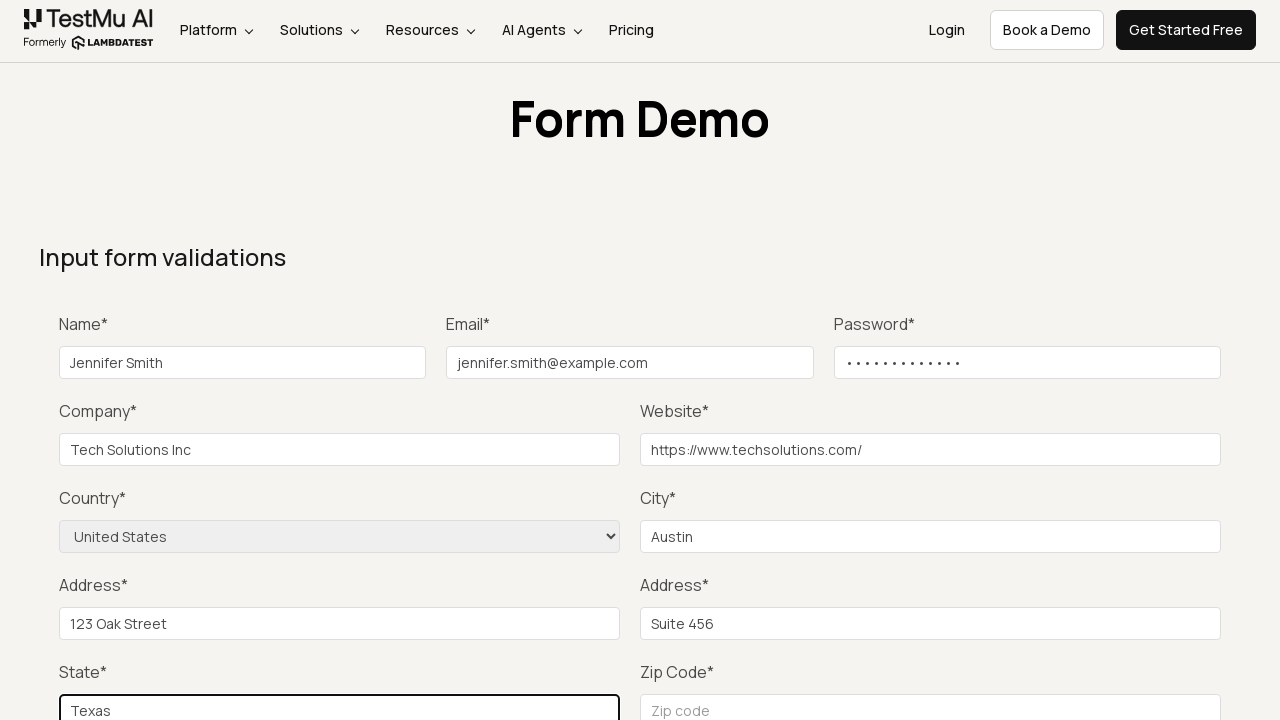

Filled zip code field with '78701' on #inputZip
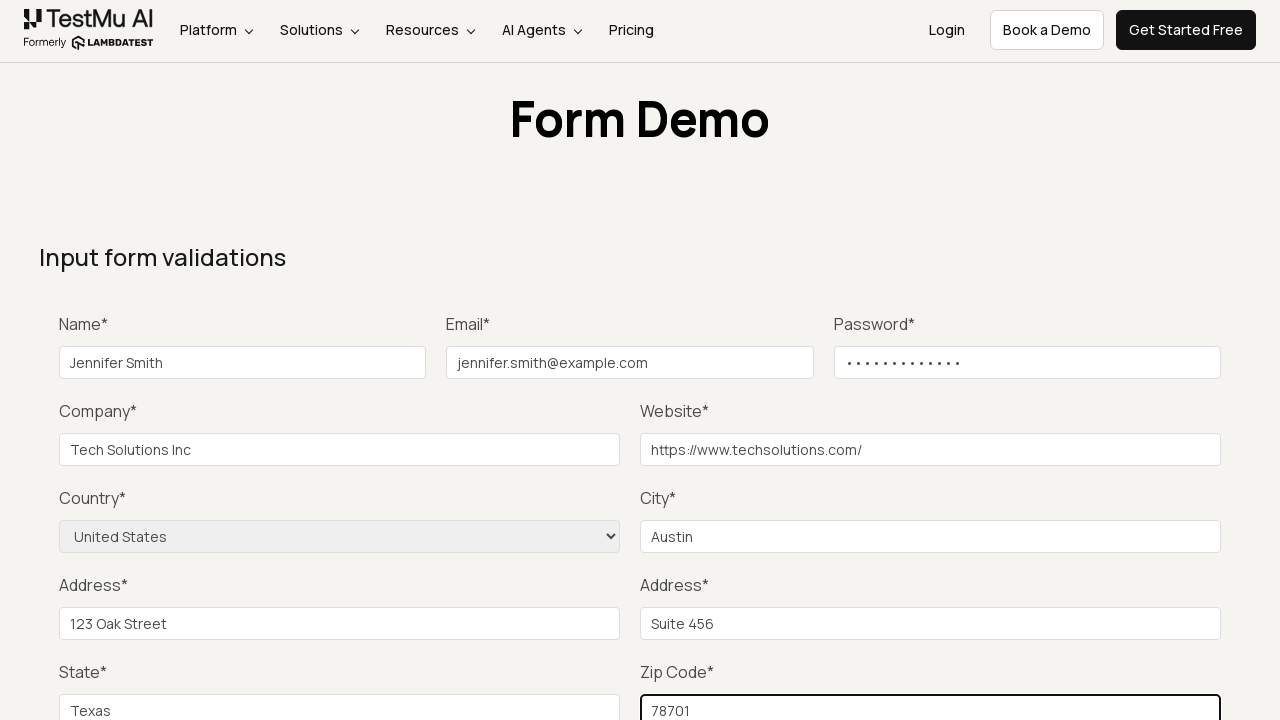

Clicked Submit button to submit the form at (1131, 360) on button:has-text('Submit')
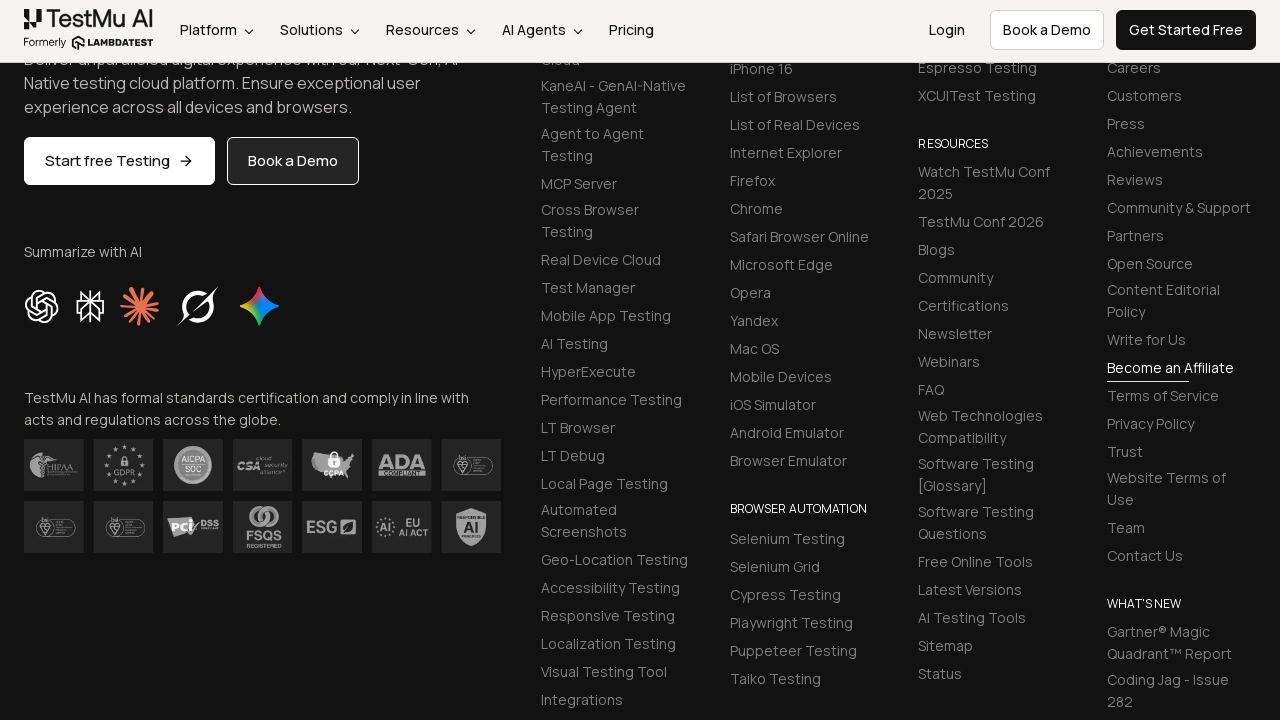

Form successfully submitted and success message displayed
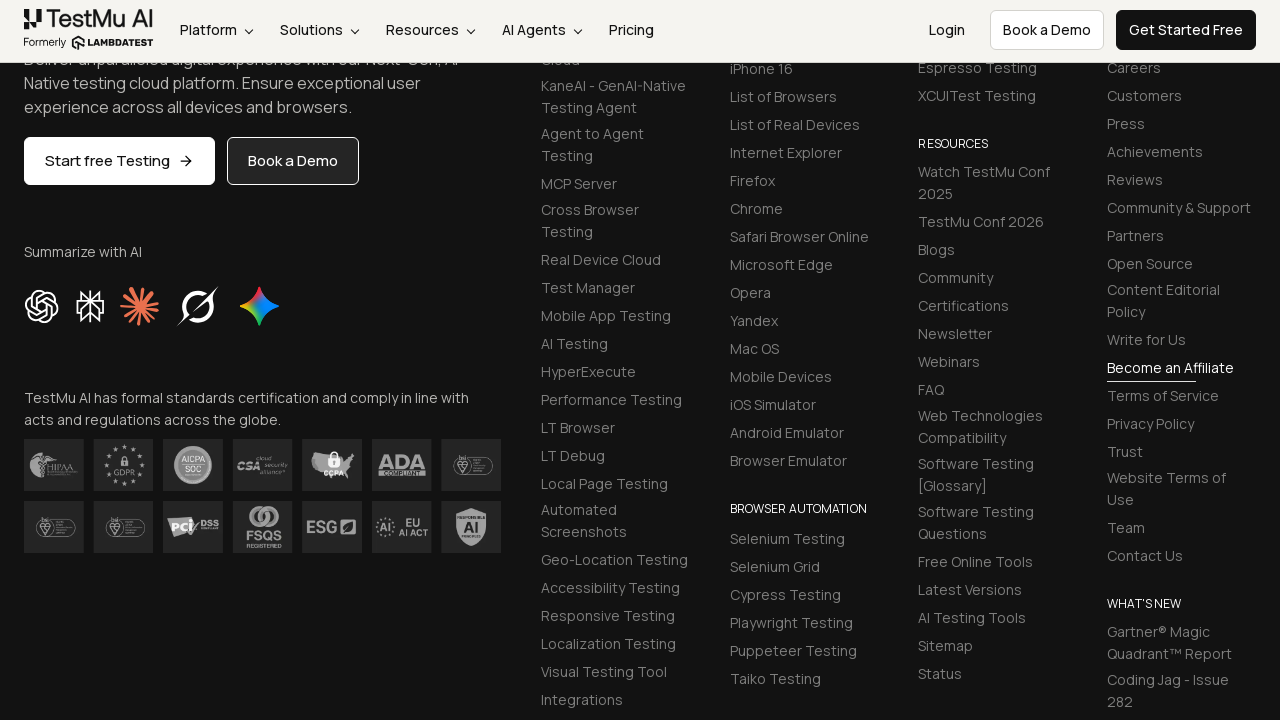

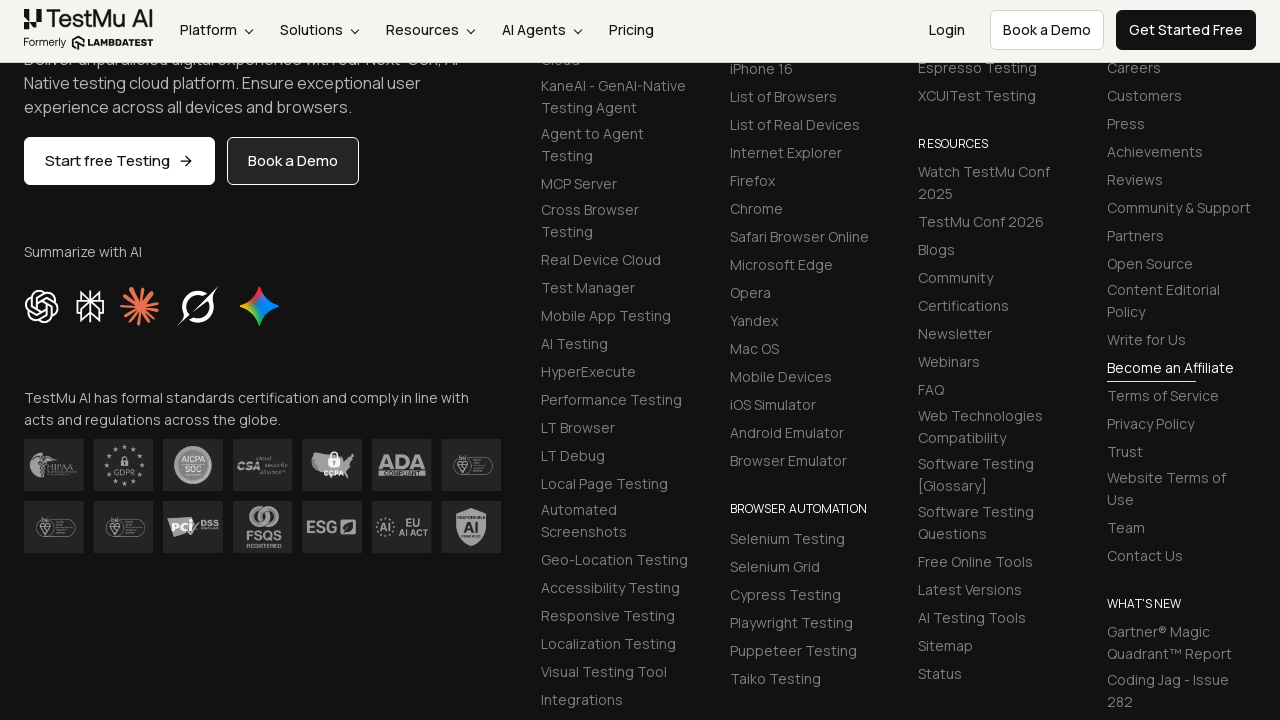